Tests that checkbox and label are hidden when editing a todo item

Starting URL: https://demo.playwright.dev/todomvc

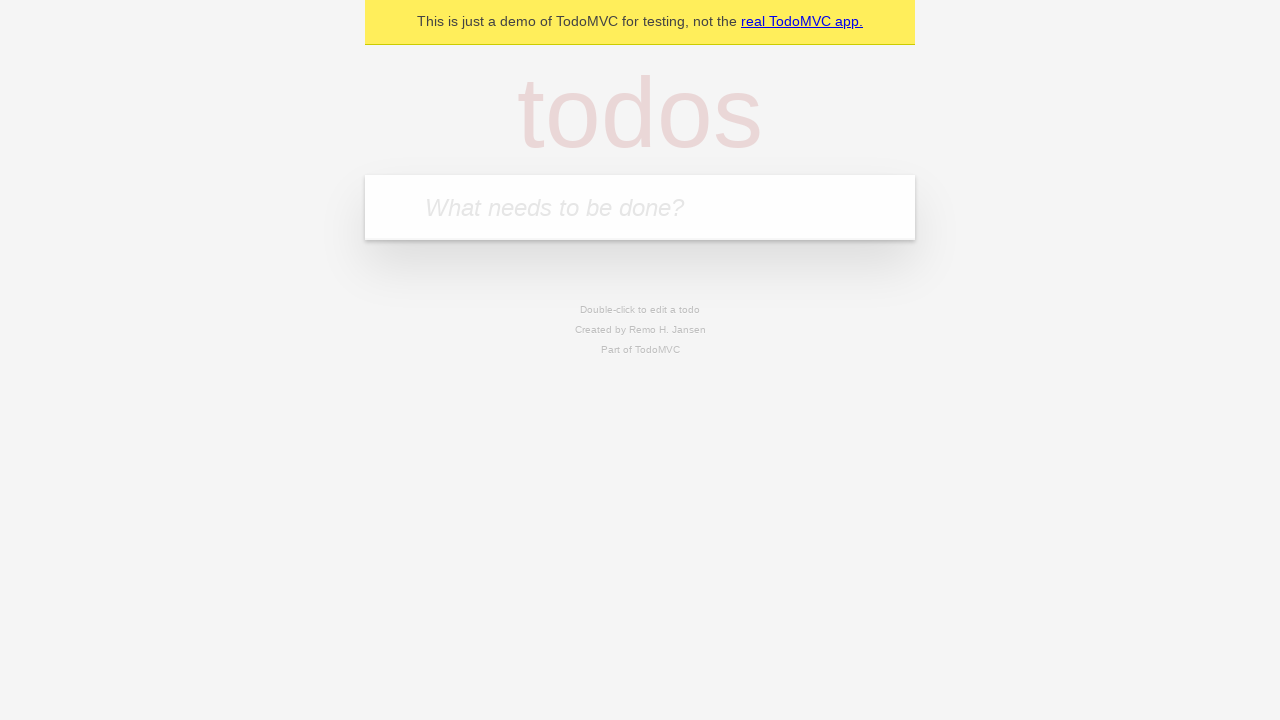

Filled todo input with 'buy some cheese' on internal:attr=[placeholder="What needs to be done?"i]
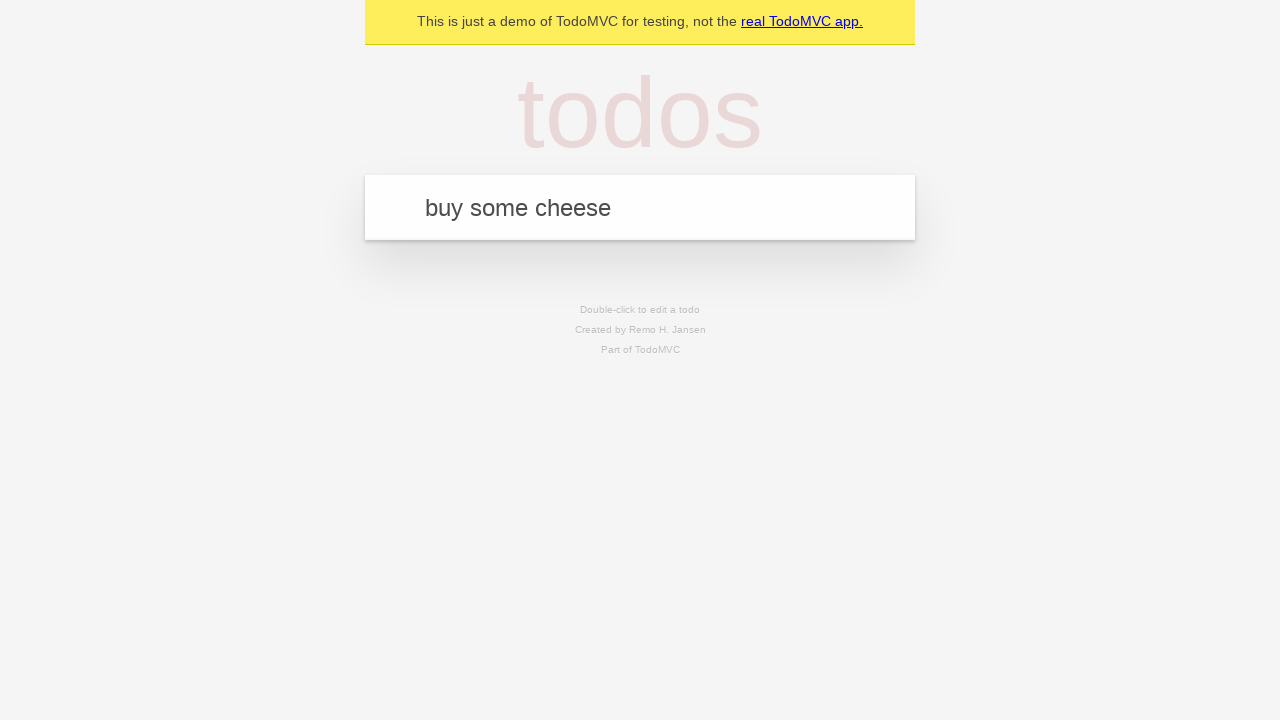

Pressed Enter to create first todo on internal:attr=[placeholder="What needs to be done?"i]
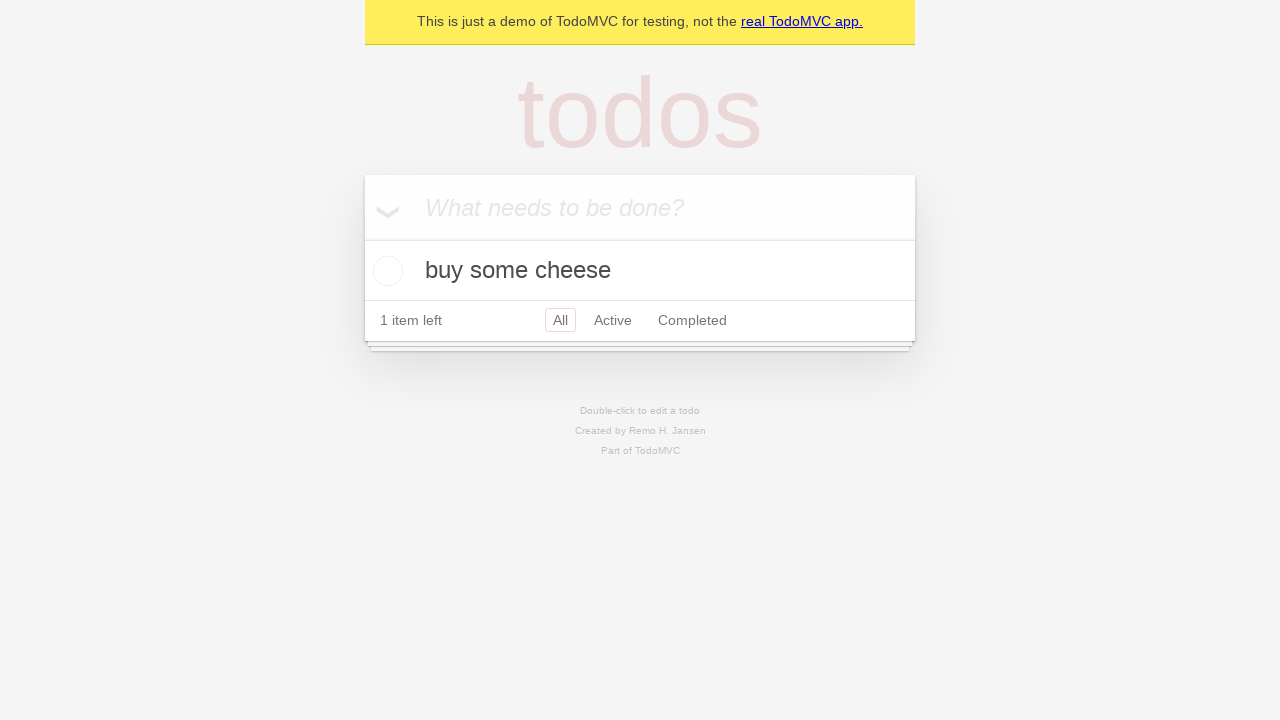

Filled todo input with 'feed the cat' on internal:attr=[placeholder="What needs to be done?"i]
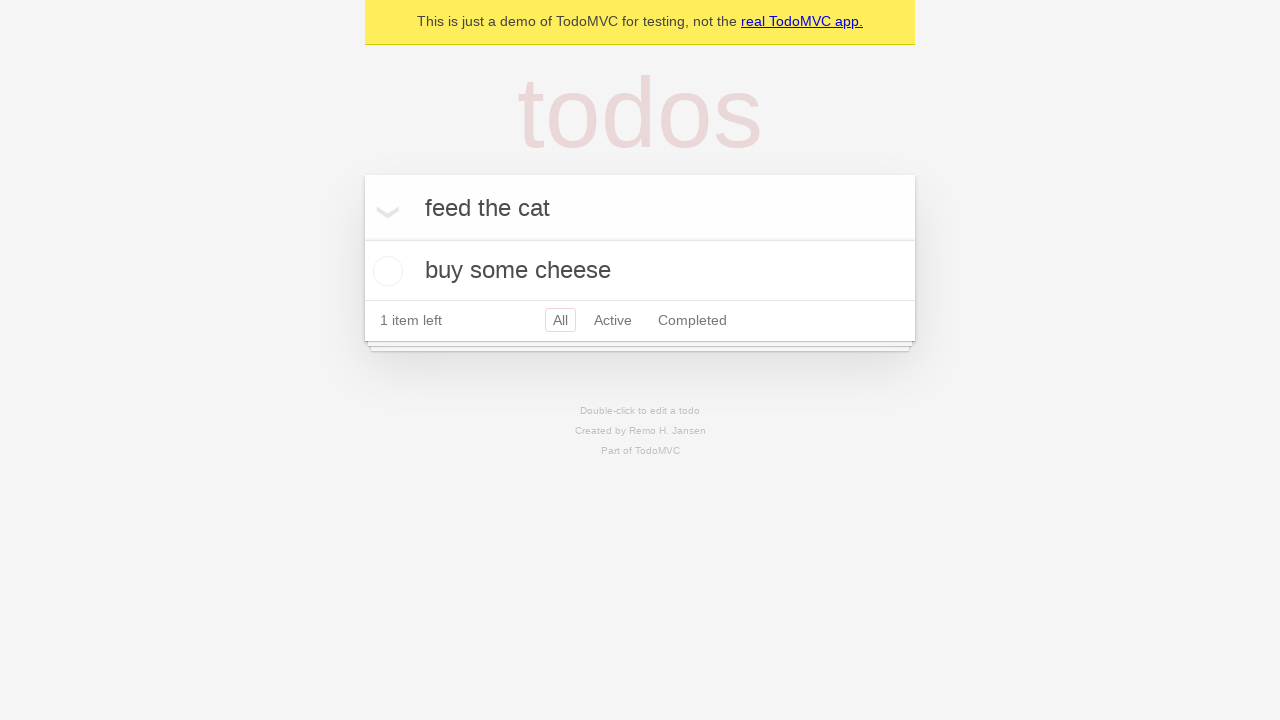

Pressed Enter to create second todo on internal:attr=[placeholder="What needs to be done?"i]
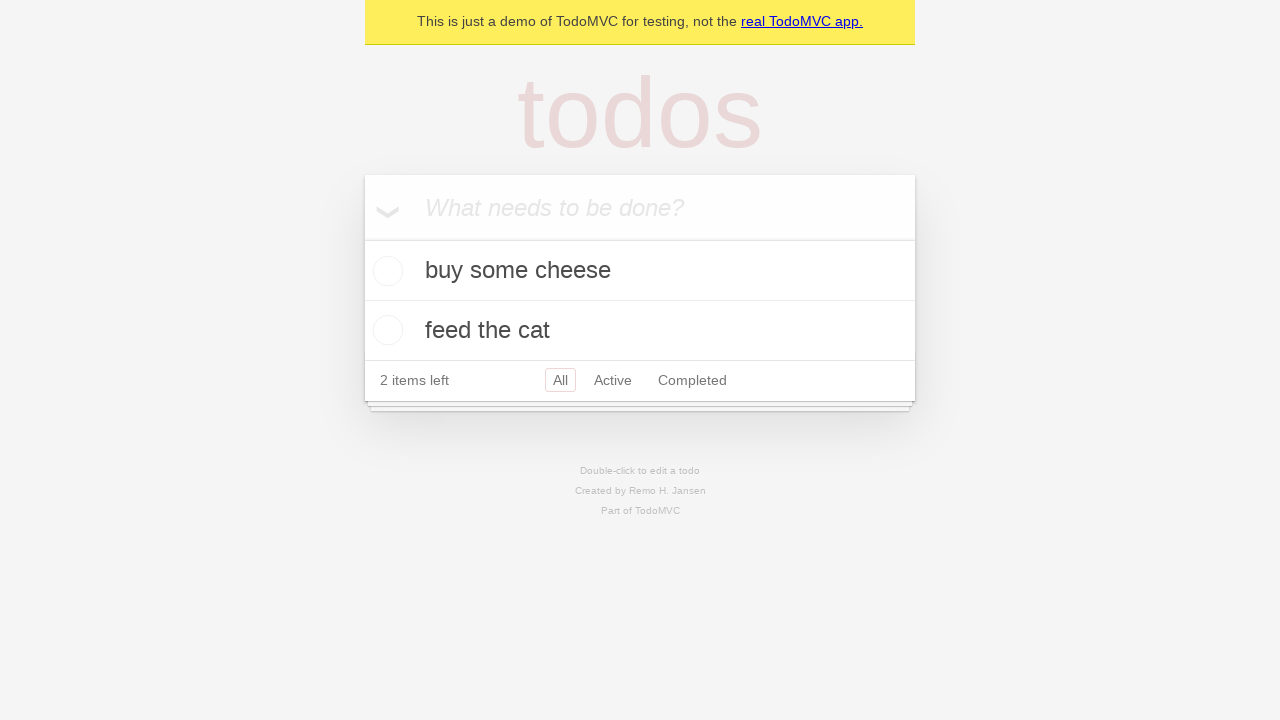

Filled todo input with 'book a doctors appointment' on internal:attr=[placeholder="What needs to be done?"i]
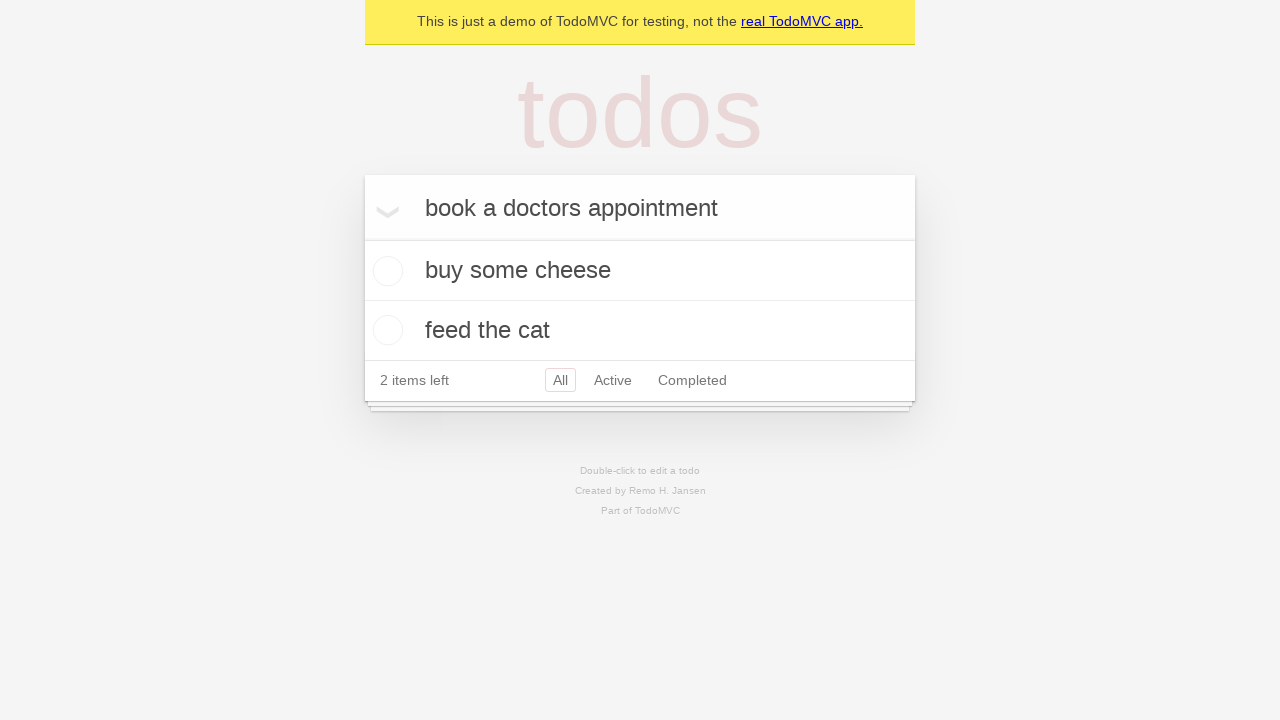

Pressed Enter to create third todo on internal:attr=[placeholder="What needs to be done?"i]
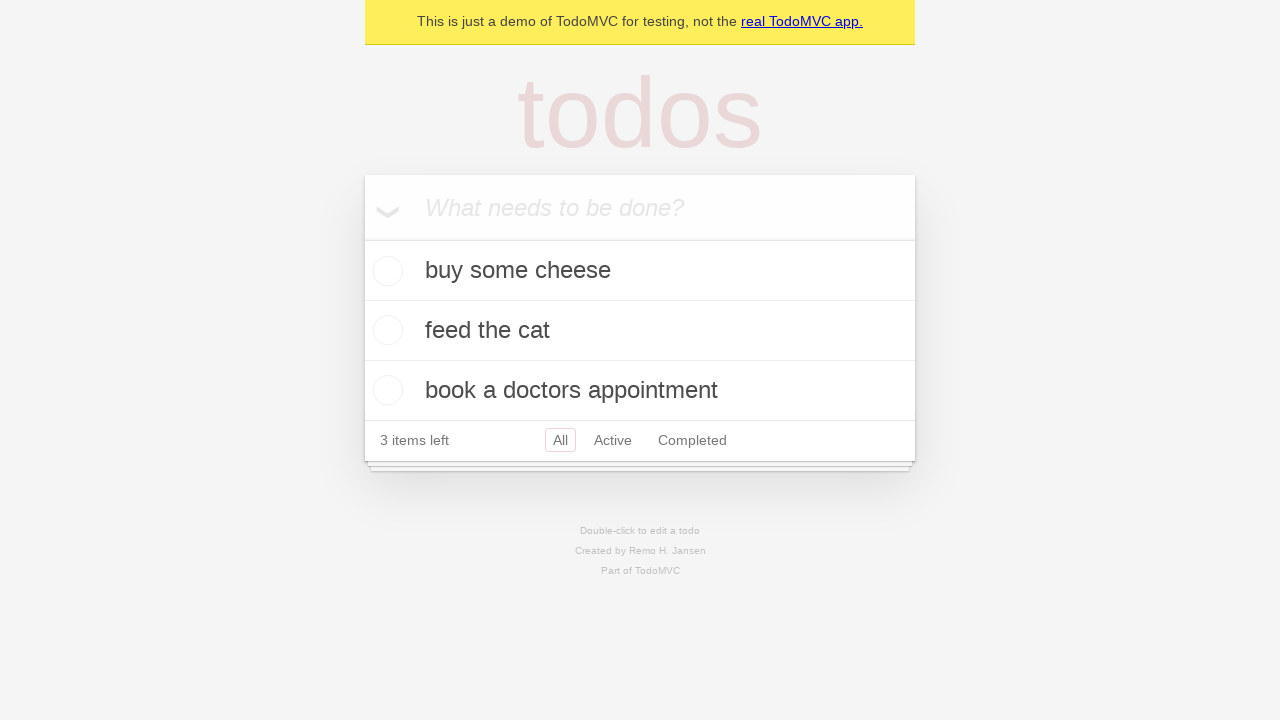

All 3 todos loaded in localStorage
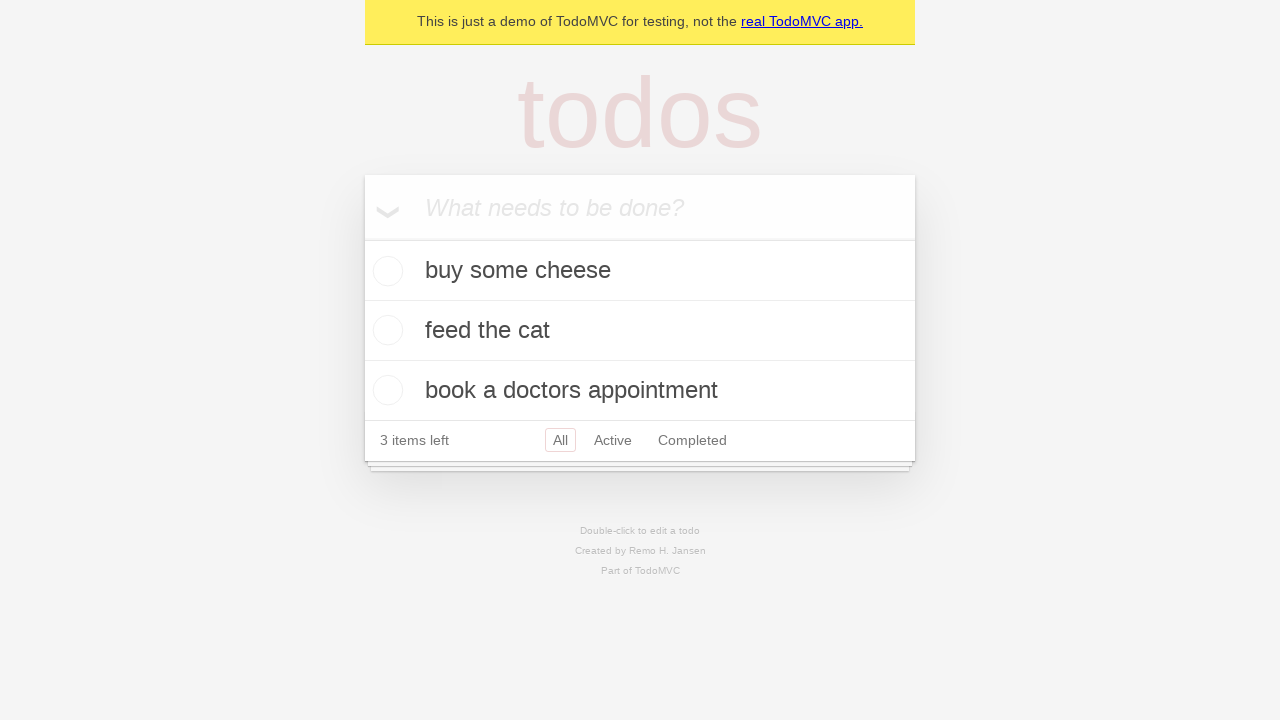

Double-clicked second todo item to enter edit mode at (640, 331) on internal:testid=[data-testid="todo-item"s] >> nth=1
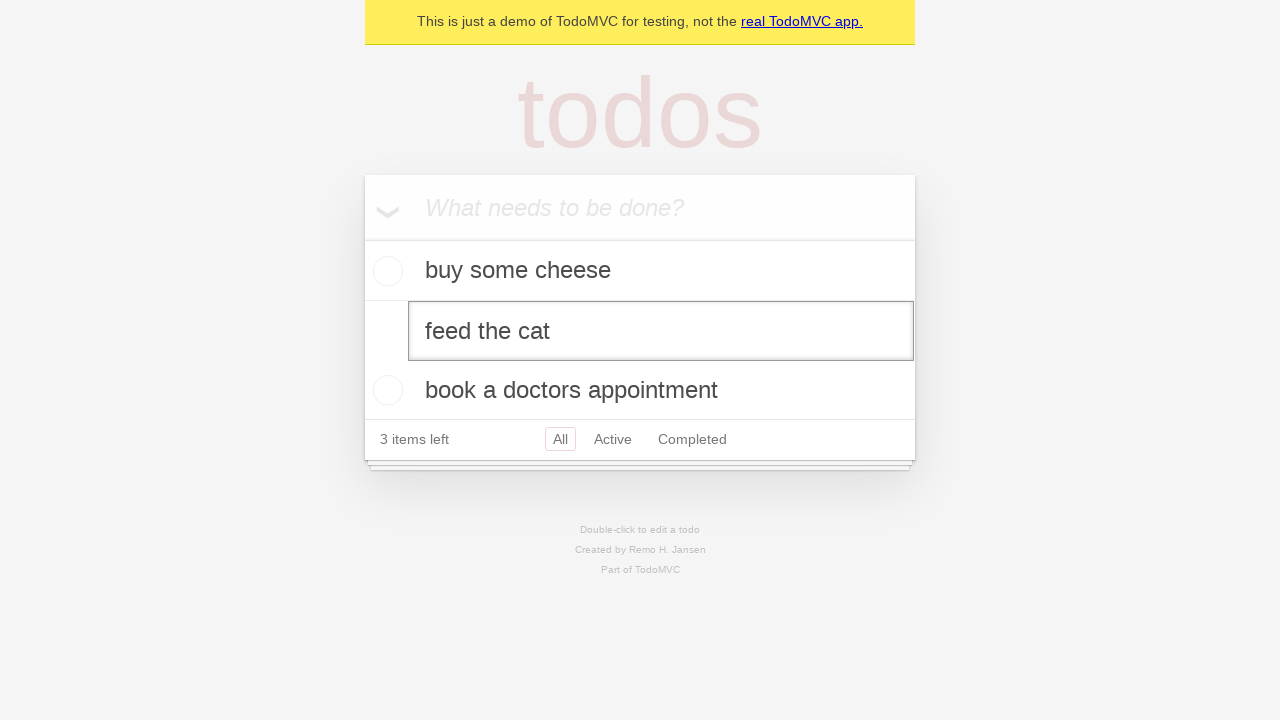

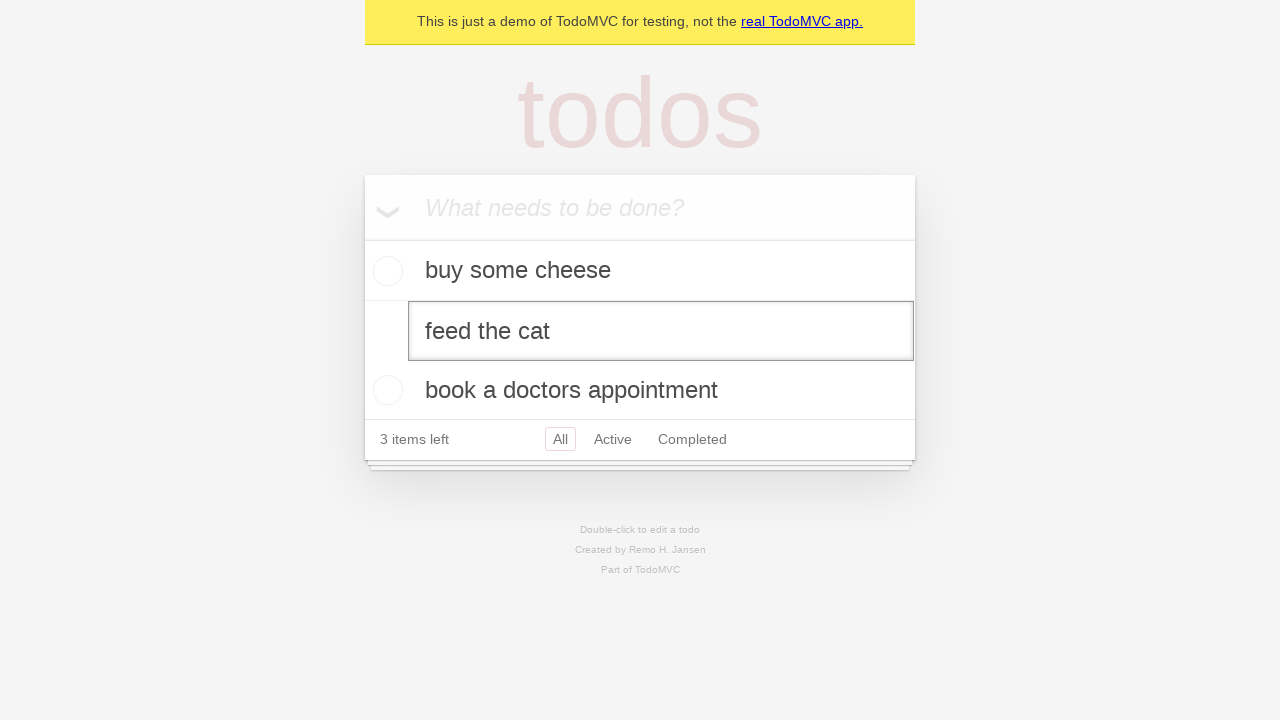